Clicks the "comments" link in the navigation bar and verifies navigation

Starting URL: https://news.ycombinator.com/

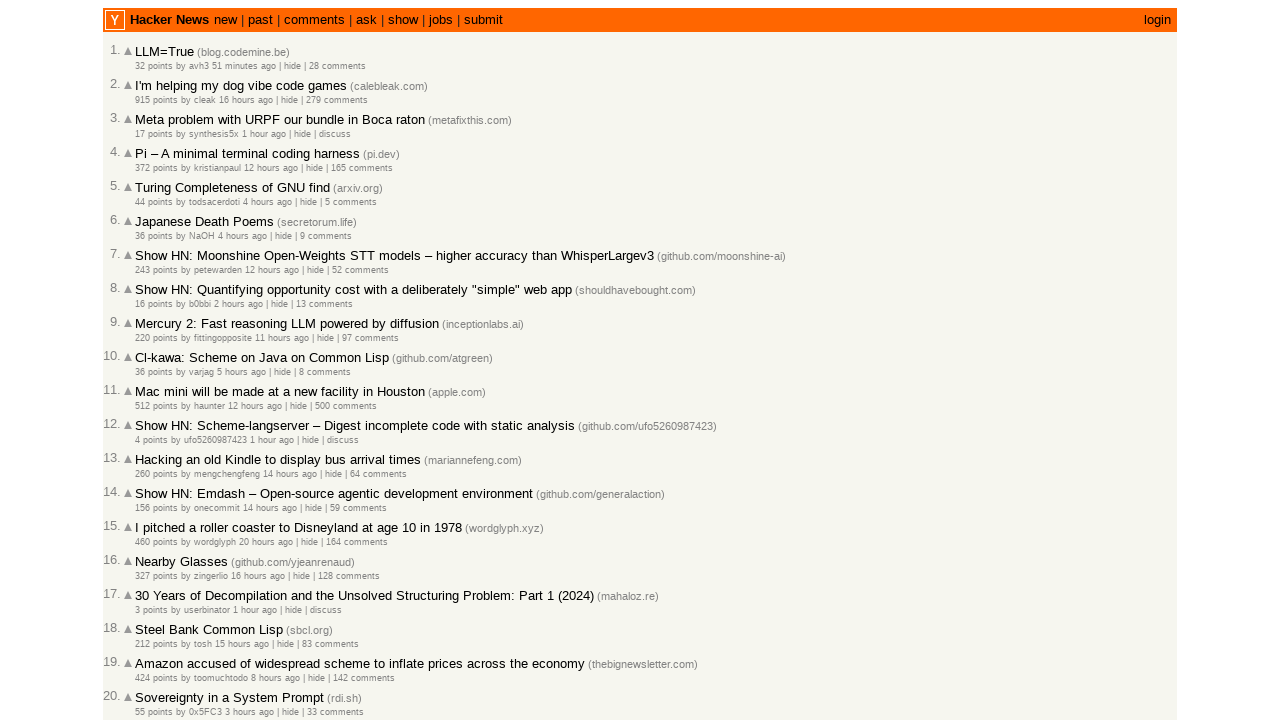

Clicked the 'comments' link in the navigation bar at (314, 20) on a:has-text('comments')
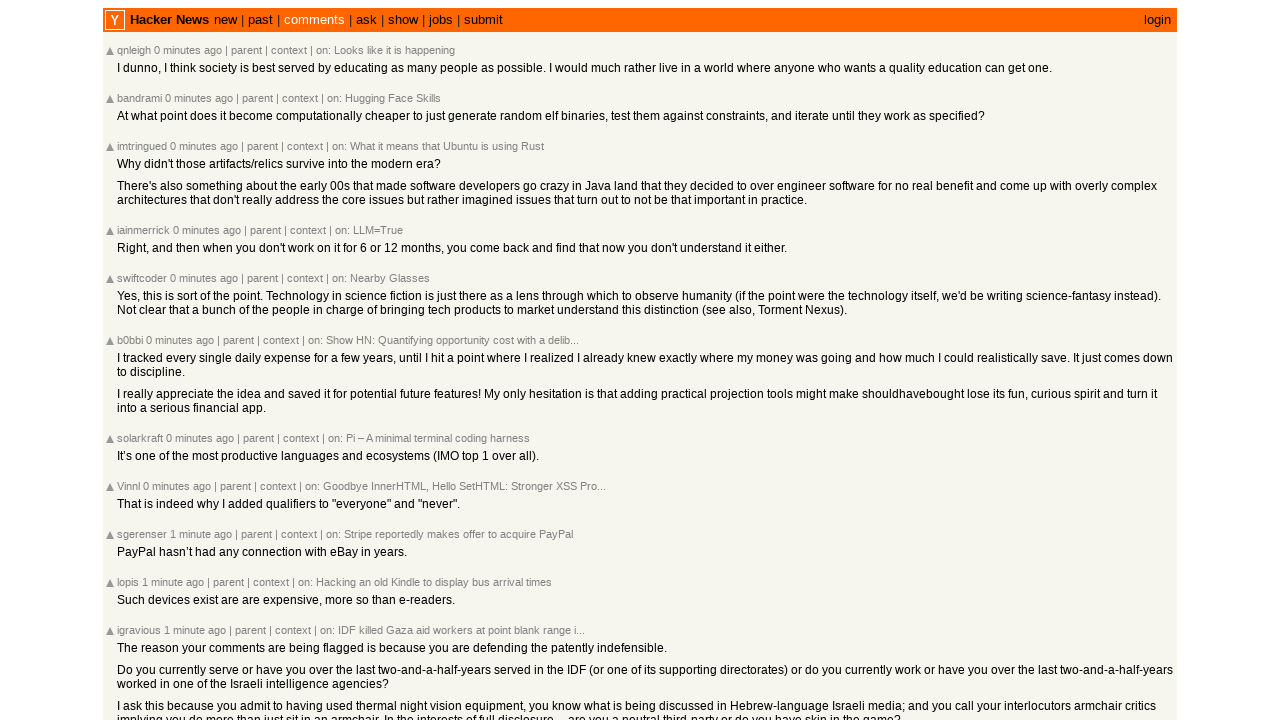

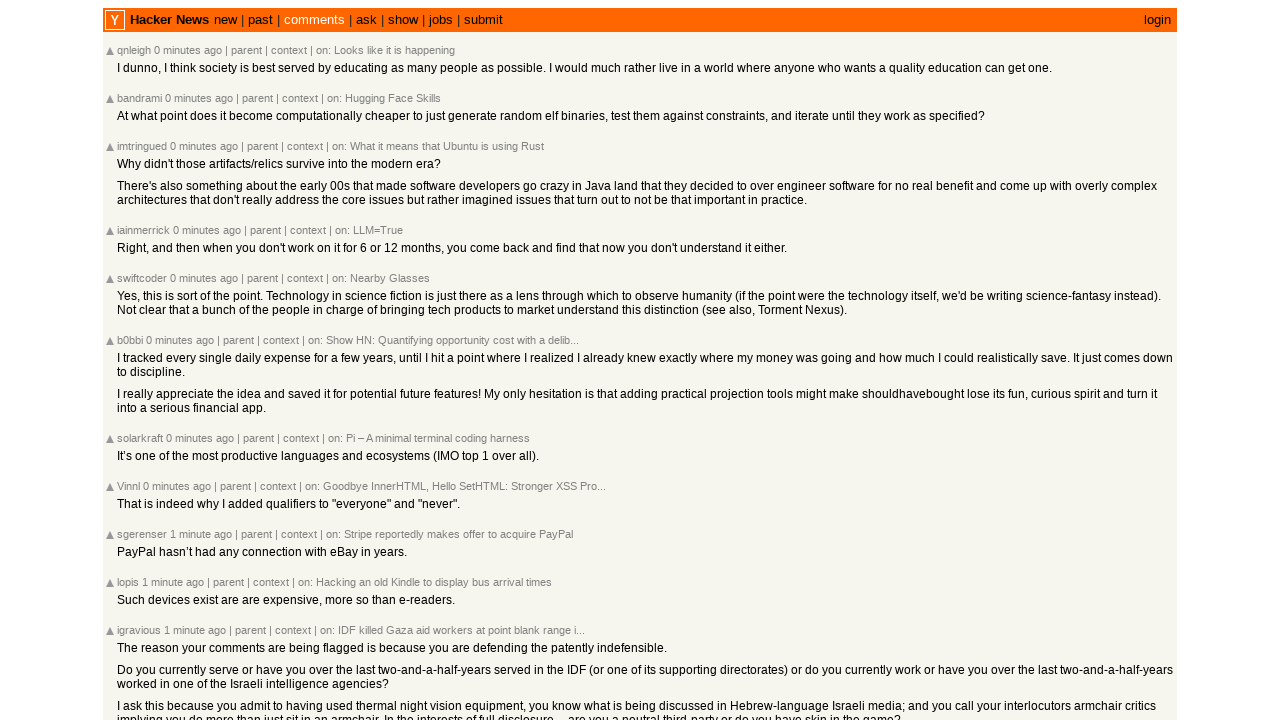